Tests add/remove element functionality by clicking to add an element and then deleting it

Starting URL: https://the-internet.herokuapp.com/

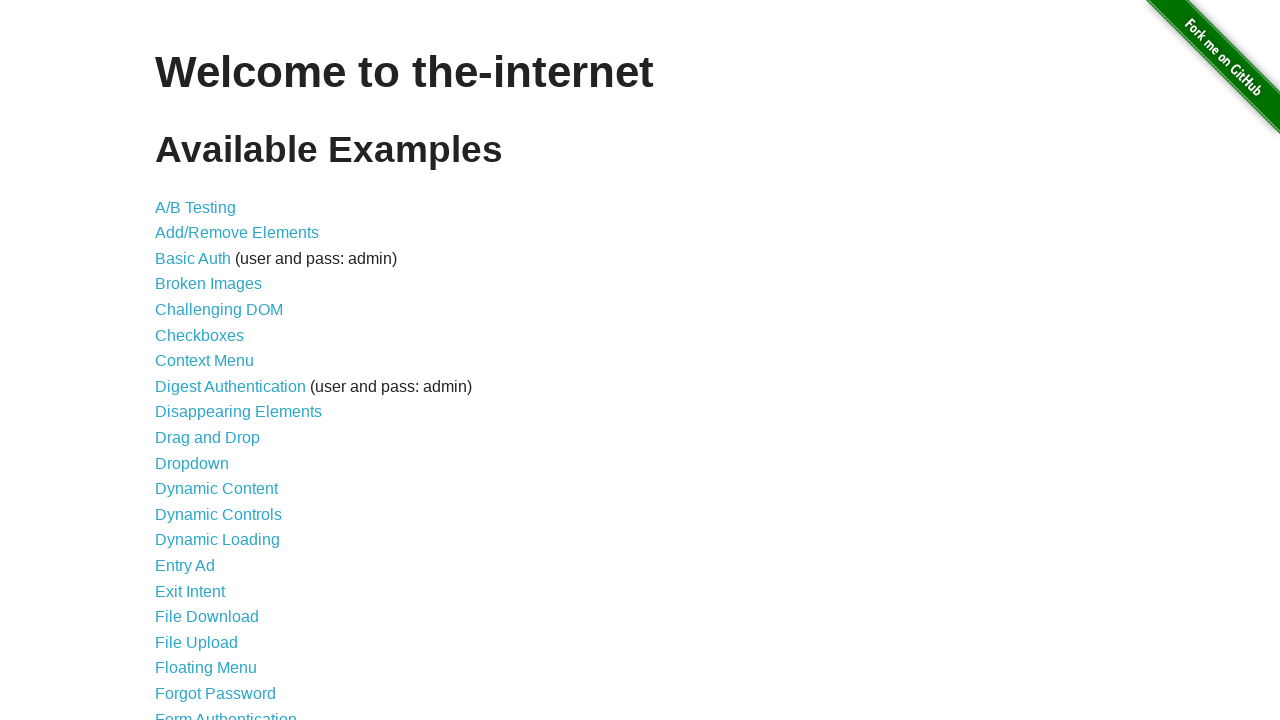

Clicked on Add/Remove Elements link at (237, 233) on #content > ul > li:nth-child(2) > a
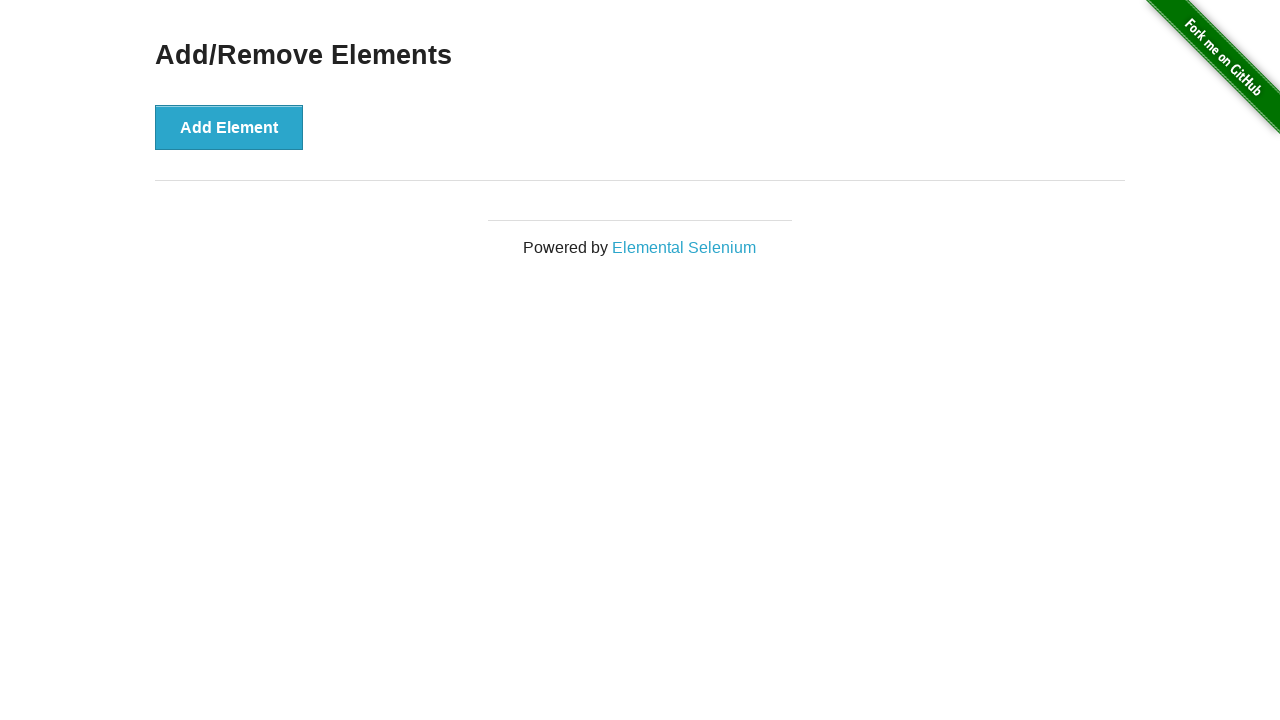

Clicked Add Element button to create a new element at (229, 127) on #content > div > button
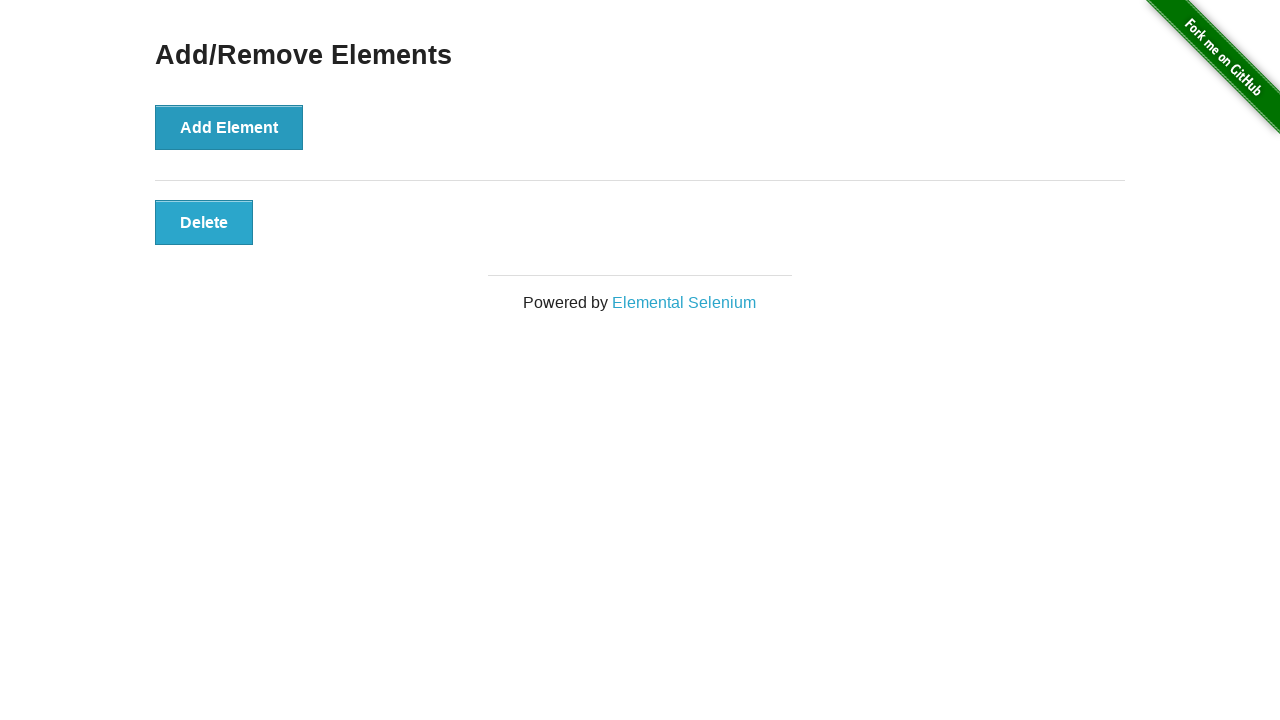

Clicked Delete button to remove the element at (204, 222) on #elements > button
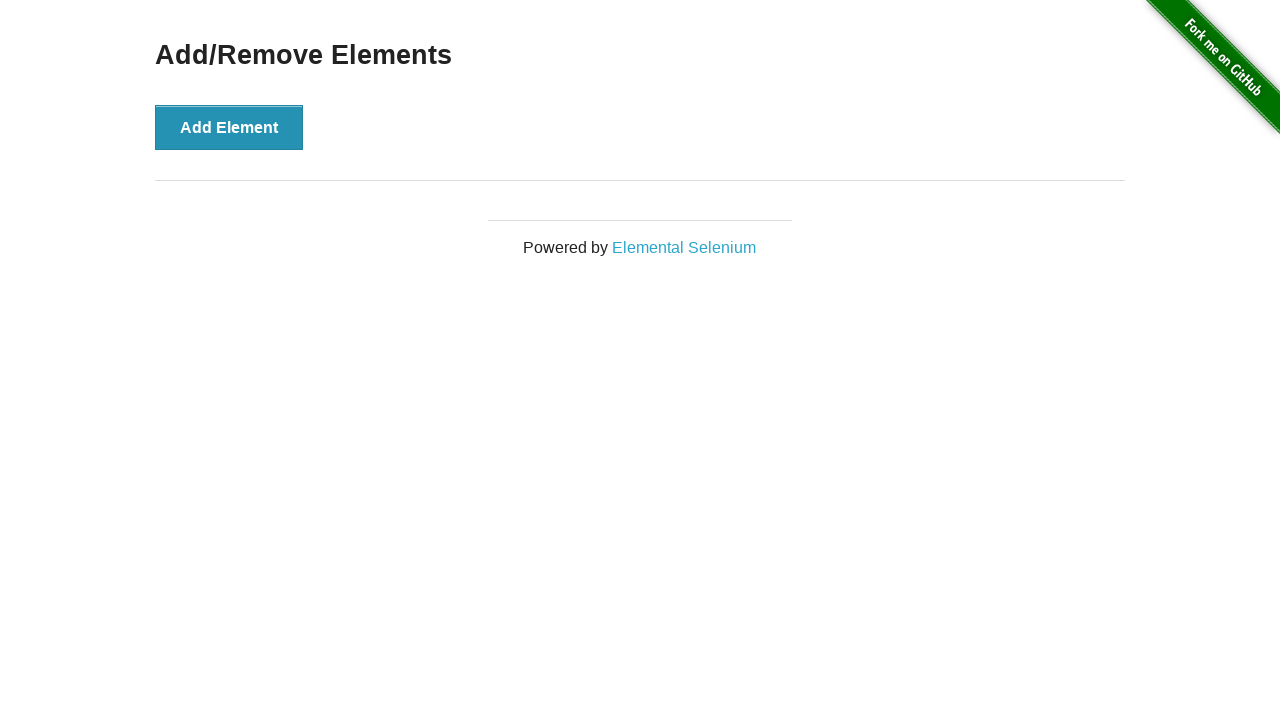

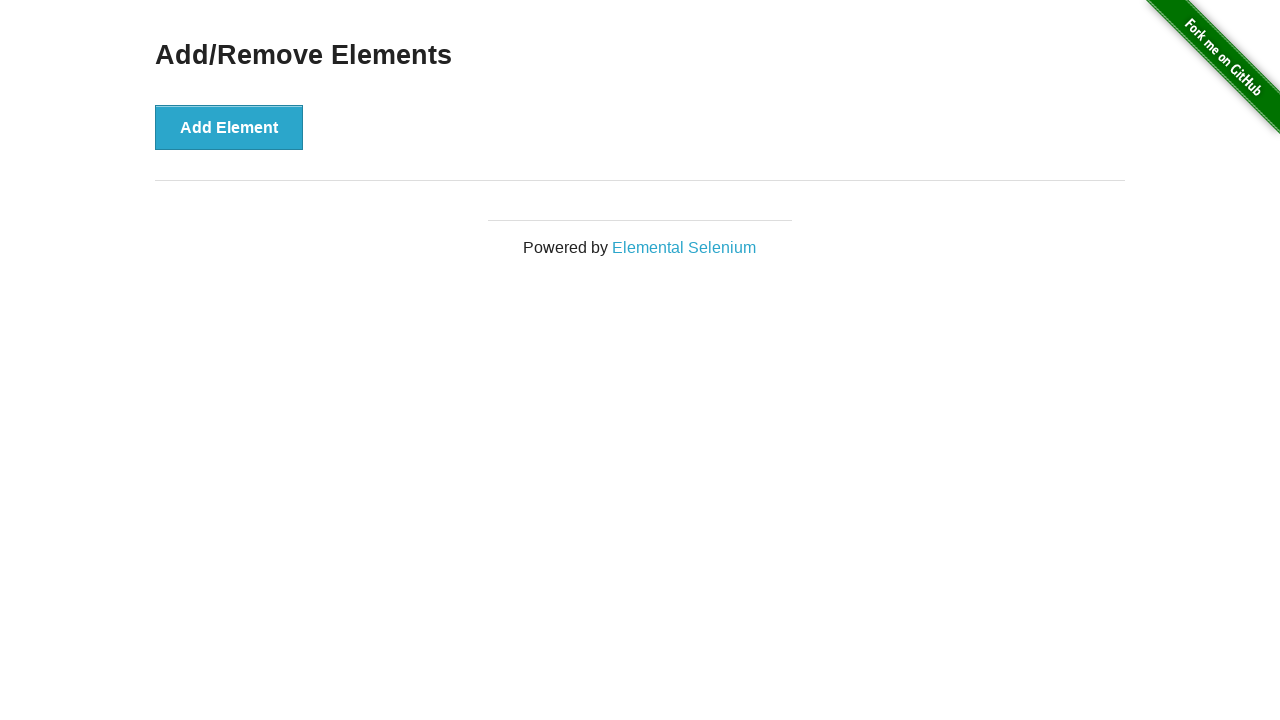